Tests that toggle and label controls are hidden when editing a todo item

Starting URL: https://demo.playwright.dev/todomvc

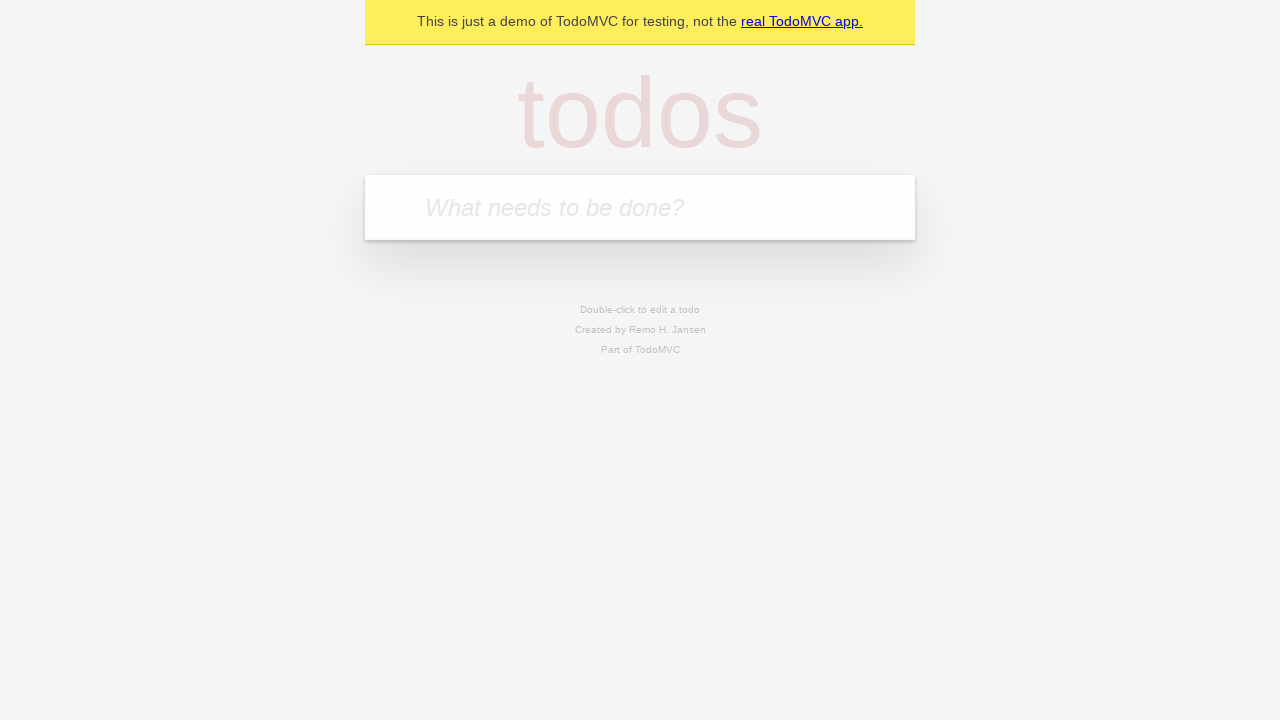

Filled new todo field with 'Book doctor appointment' on .new-todo
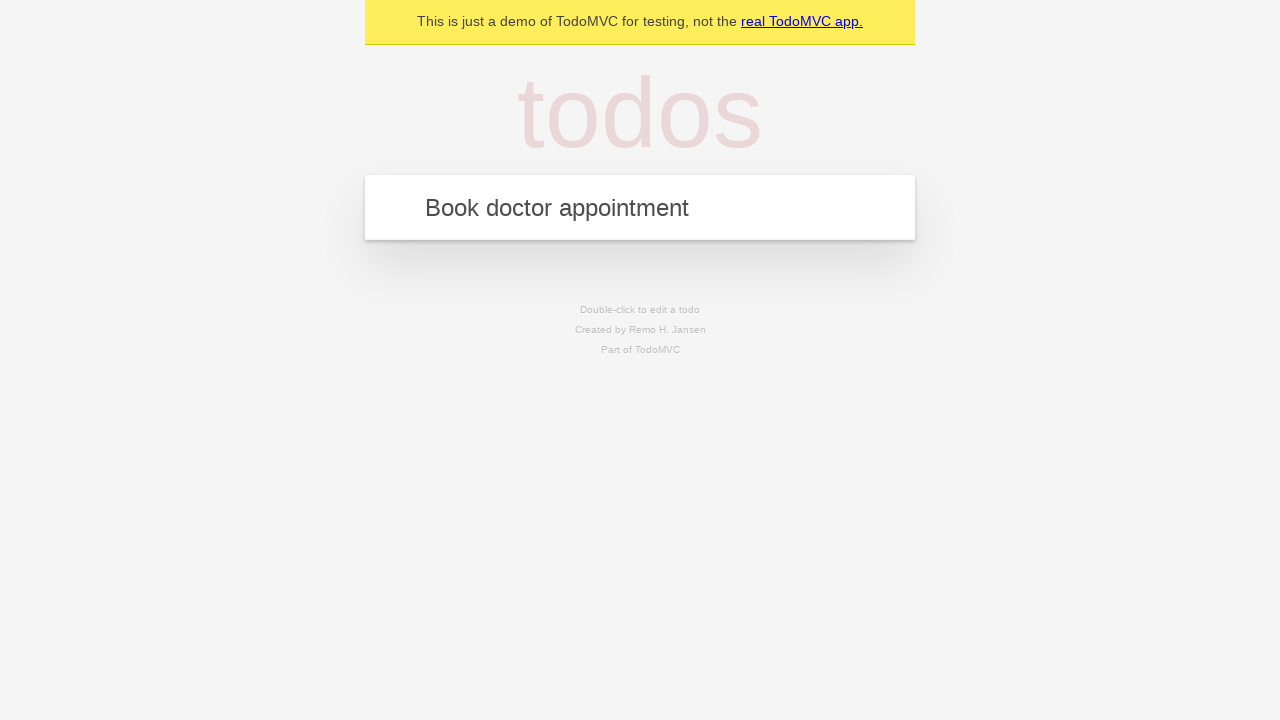

Pressed Enter to create todo item 'Book doctor appointment' on .new-todo
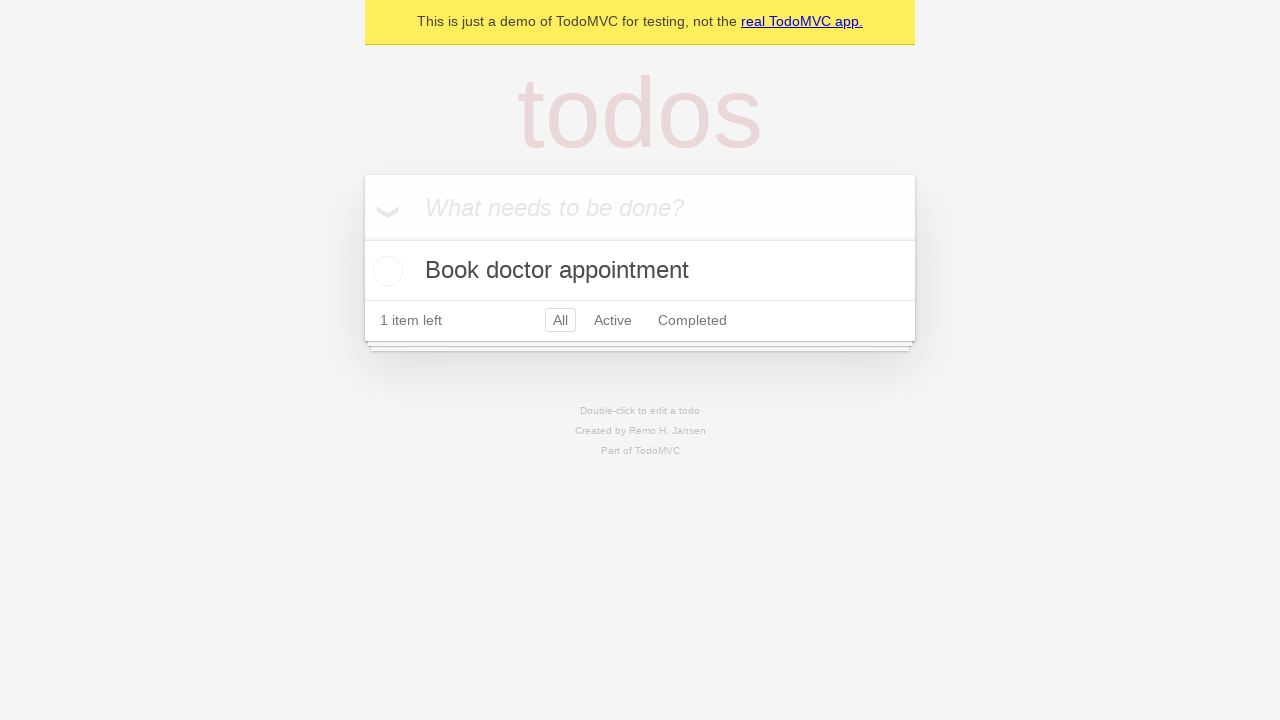

Filled new todo field with 'Buy birthday gift for Mom' on .new-todo
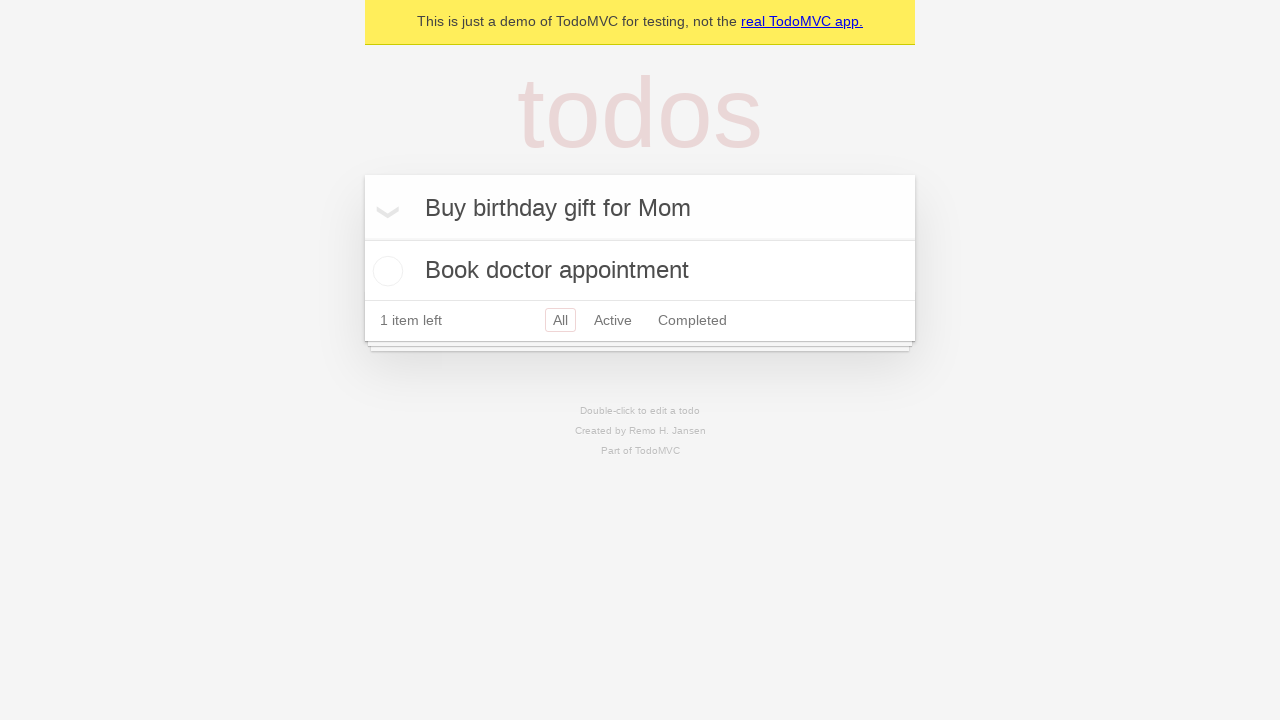

Pressed Enter to create todo item 'Buy birthday gift for Mom' on .new-todo
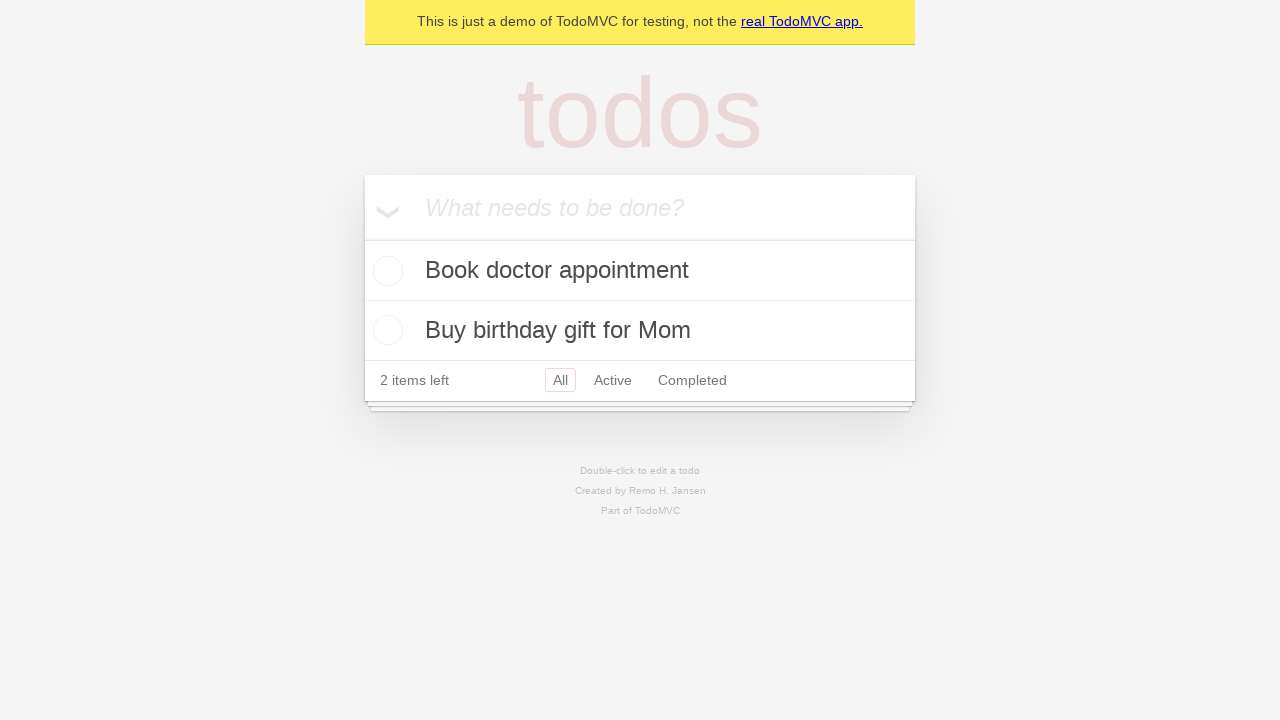

Filled new todo field with 'Find place for vacation' on .new-todo
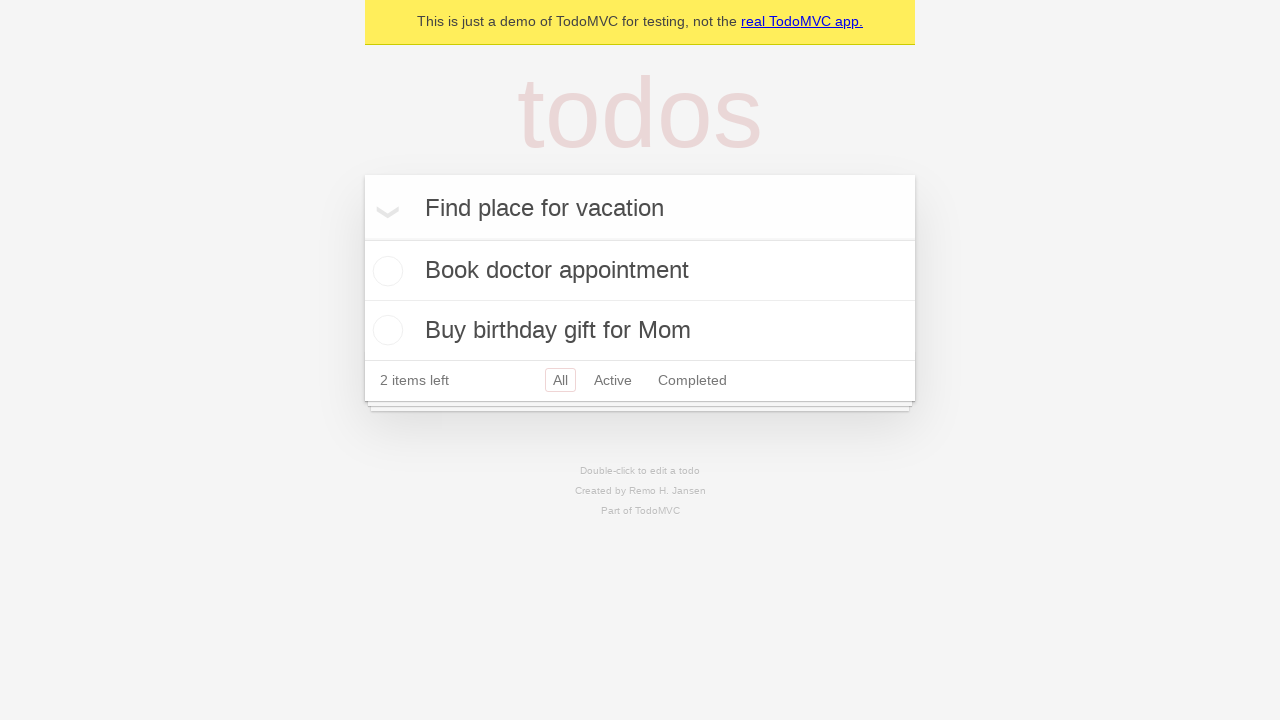

Pressed Enter to create todo item 'Find place for vacation' on .new-todo
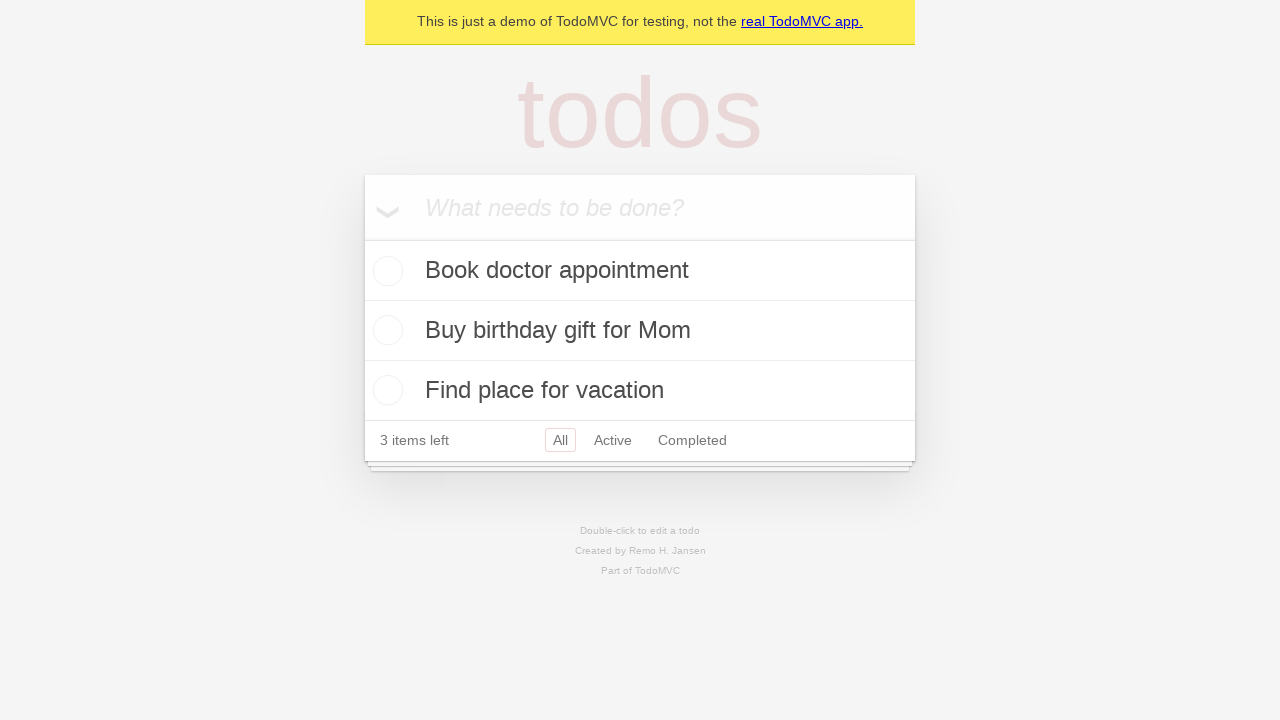

Double-clicked second todo item to enter edit mode at (640, 331) on .todo-list li >> nth=1
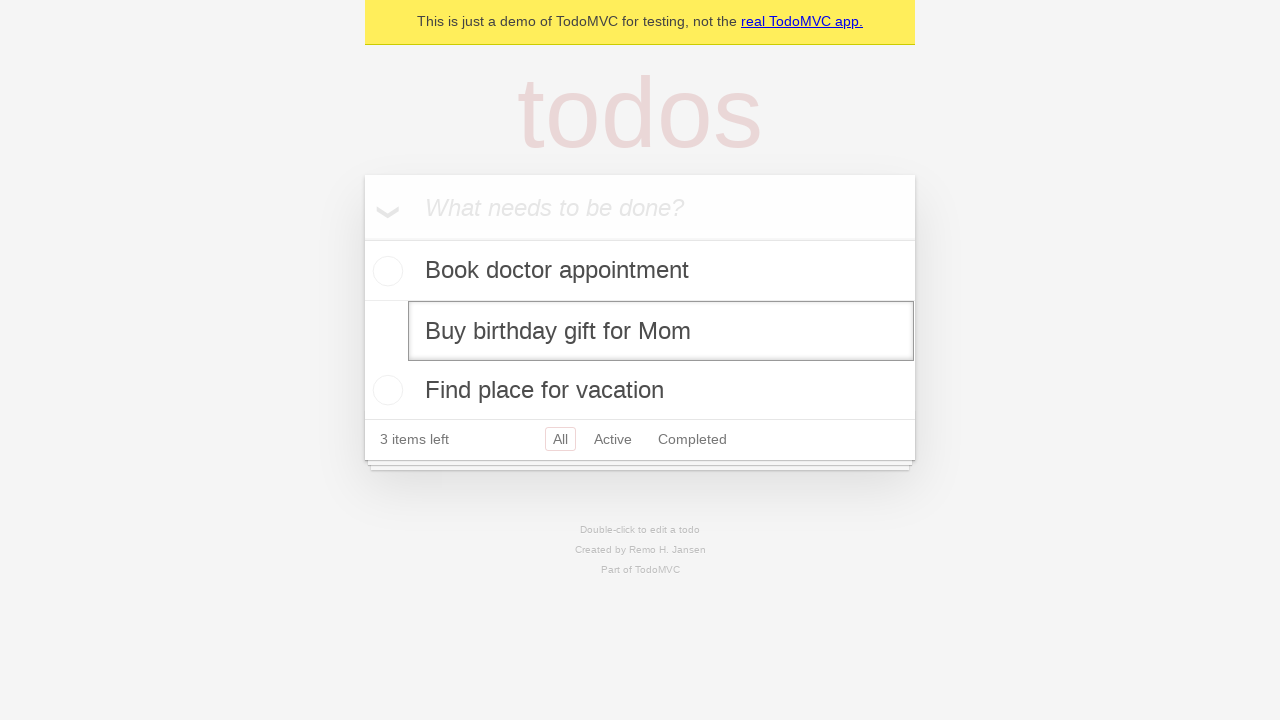

Verified toggle control is hidden during edit mode
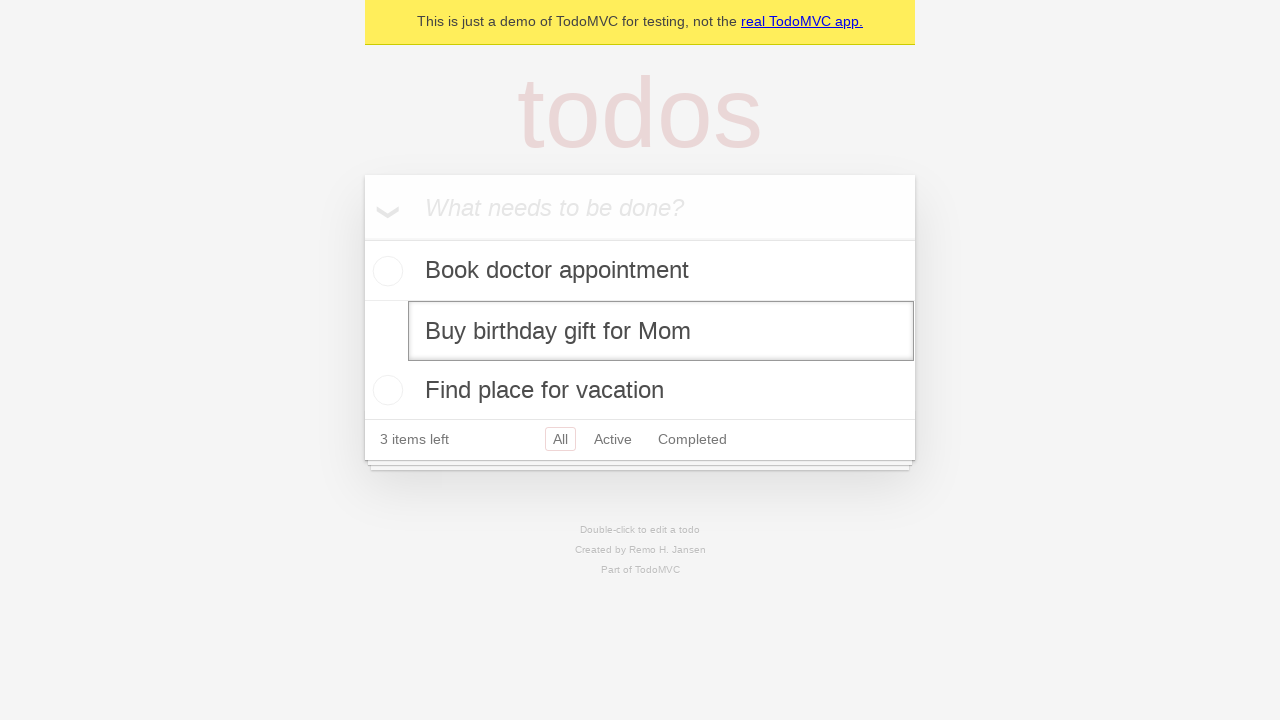

Verified label control is hidden during edit mode
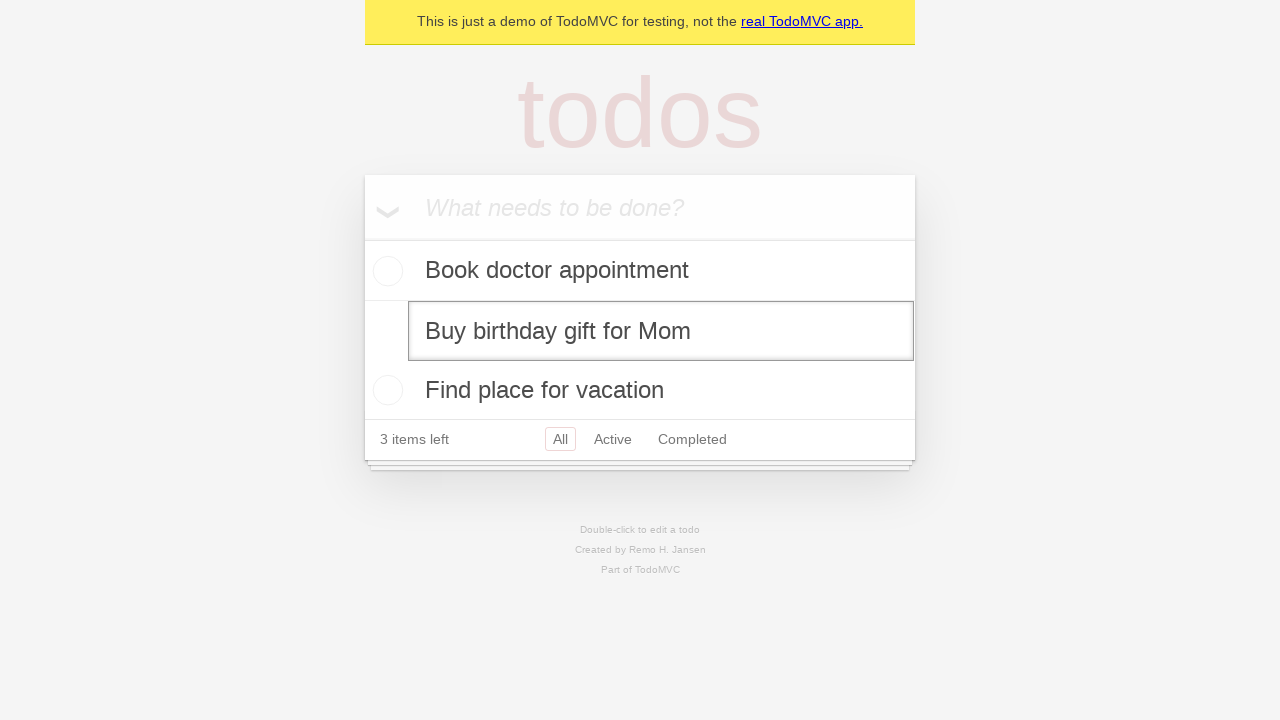

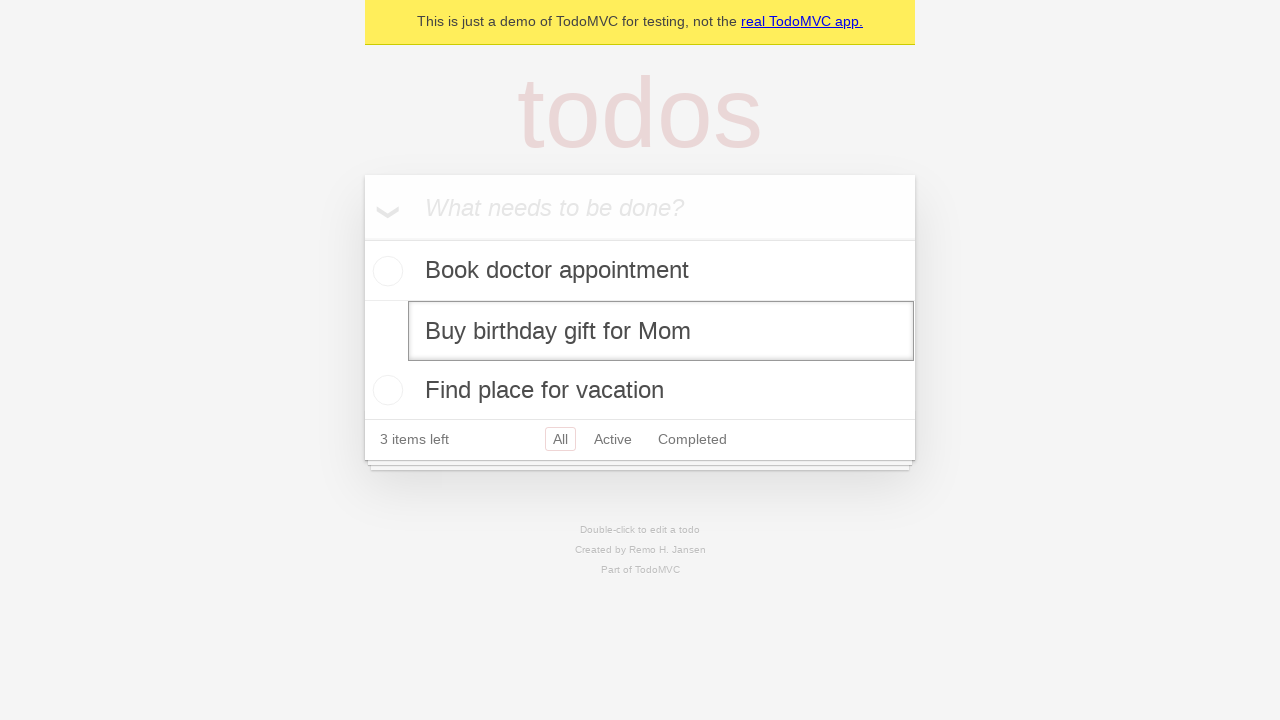